Tests filtering to display only active (non-completed) todo items

Starting URL: https://demo.playwright.dev/todomvc

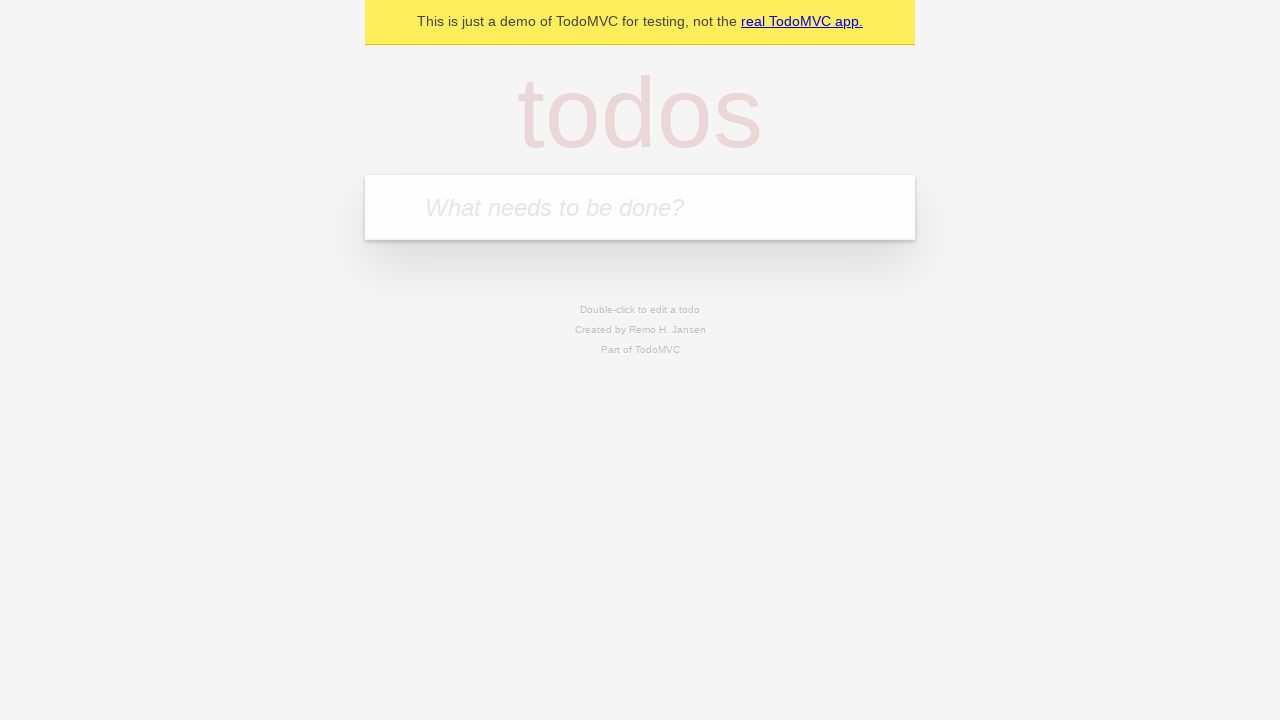

Filled todo input with 'buy some cheese' on internal:attr=[placeholder="What needs to be done?"i]
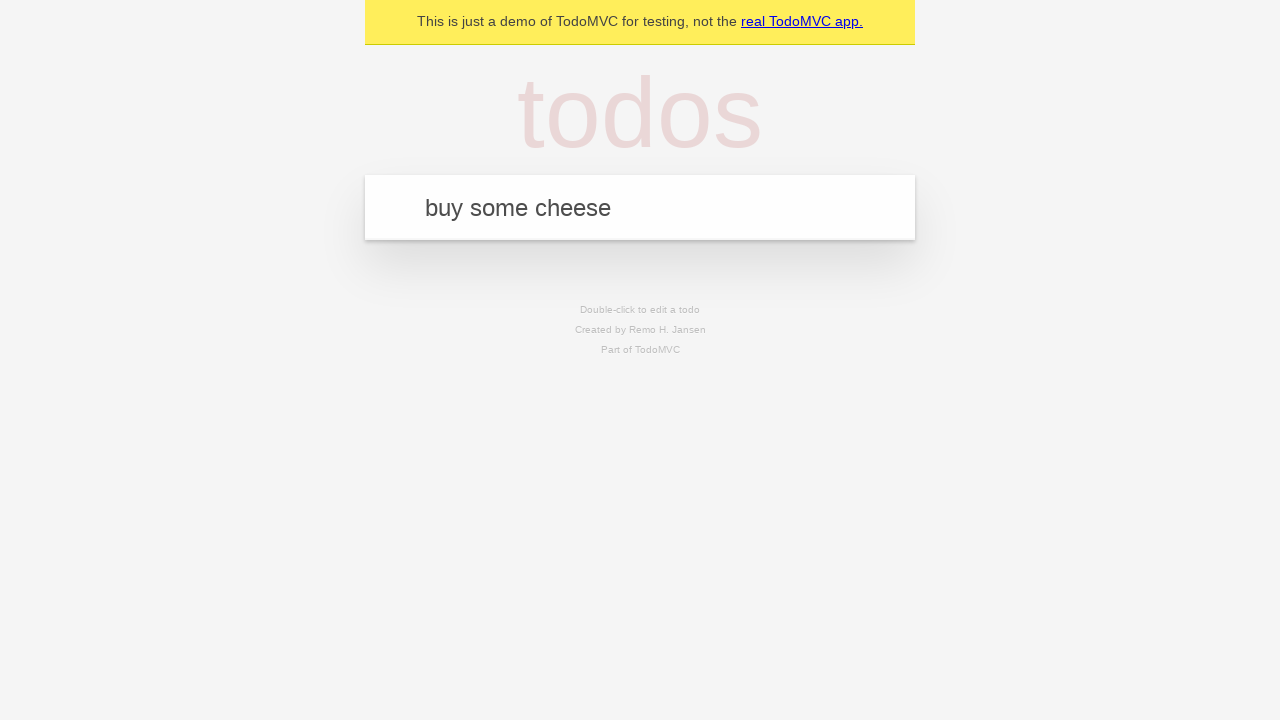

Pressed Enter to create todo item 'buy some cheese' on internal:attr=[placeholder="What needs to be done?"i]
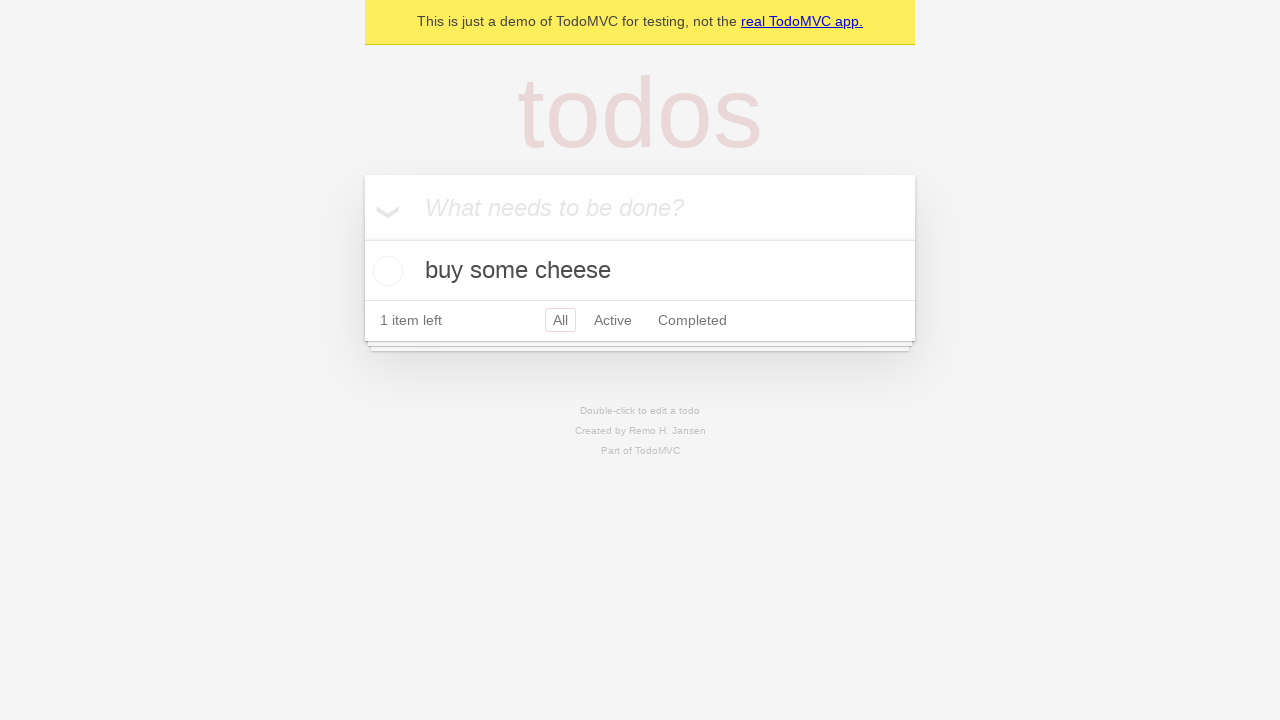

Filled todo input with 'feed the cat' on internal:attr=[placeholder="What needs to be done?"i]
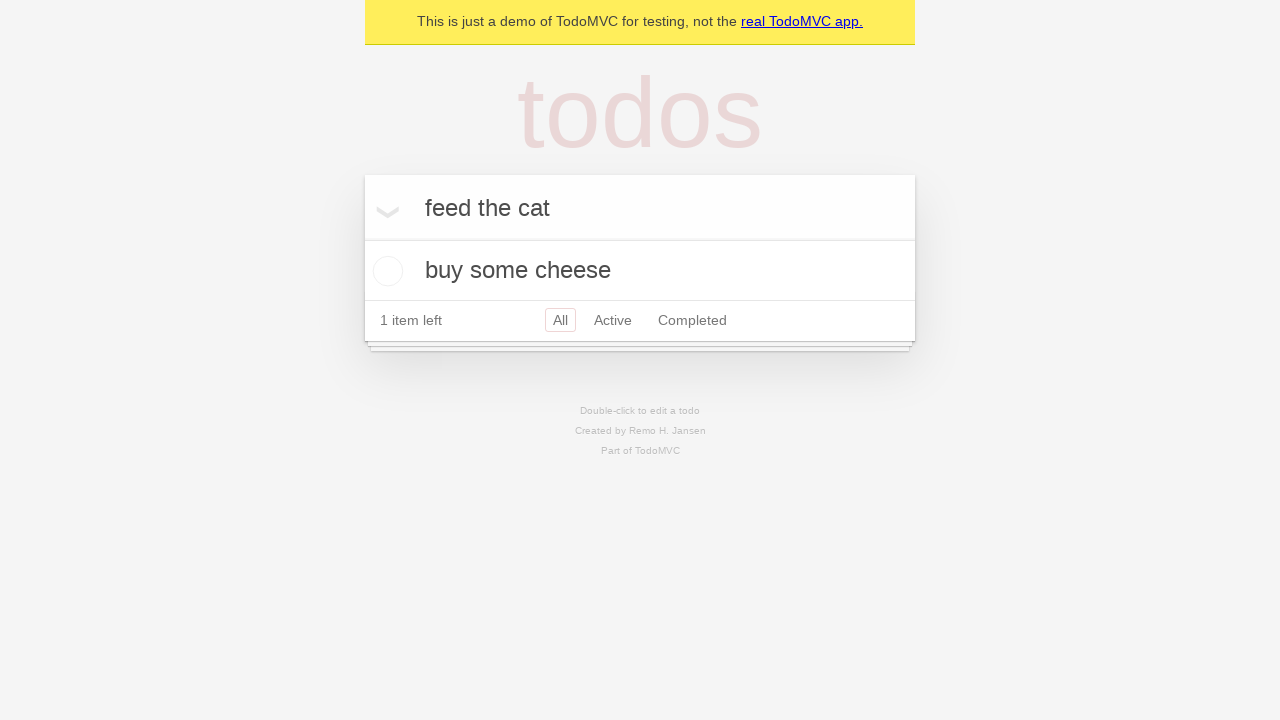

Pressed Enter to create todo item 'feed the cat' on internal:attr=[placeholder="What needs to be done?"i]
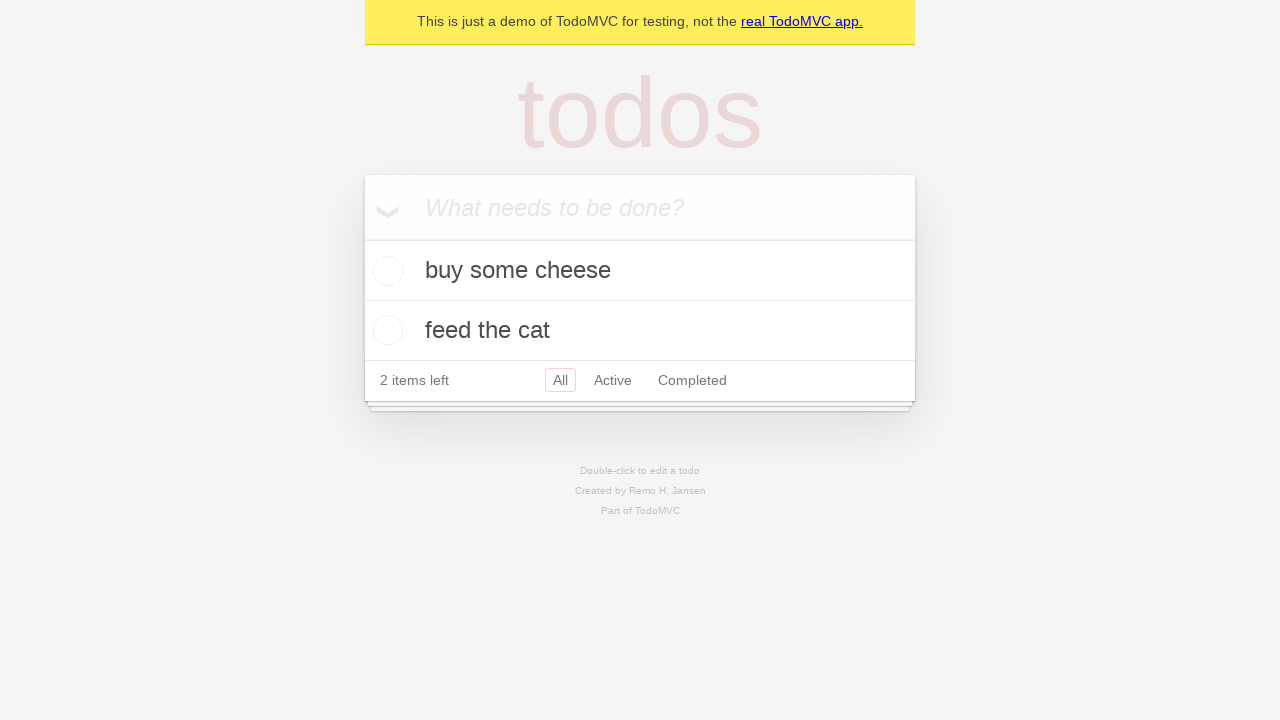

Filled todo input with 'book a doctors appointment' on internal:attr=[placeholder="What needs to be done?"i]
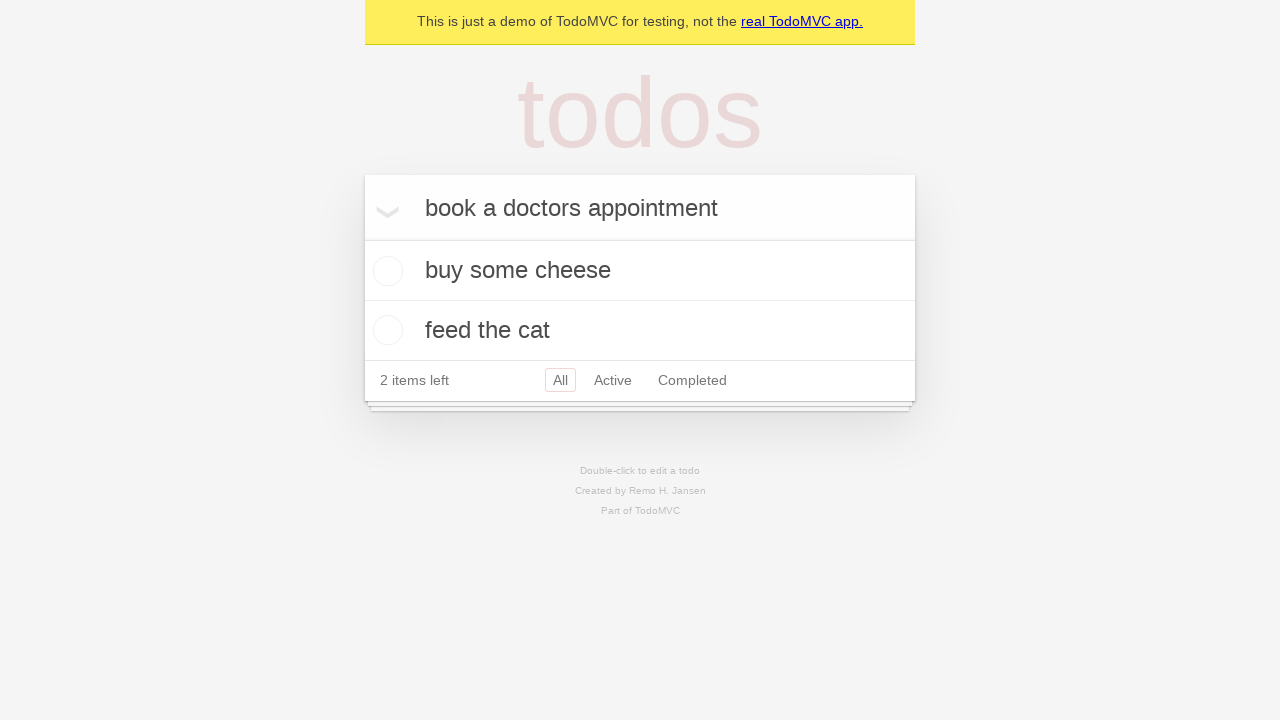

Pressed Enter to create todo item 'book a doctors appointment' on internal:attr=[placeholder="What needs to be done?"i]
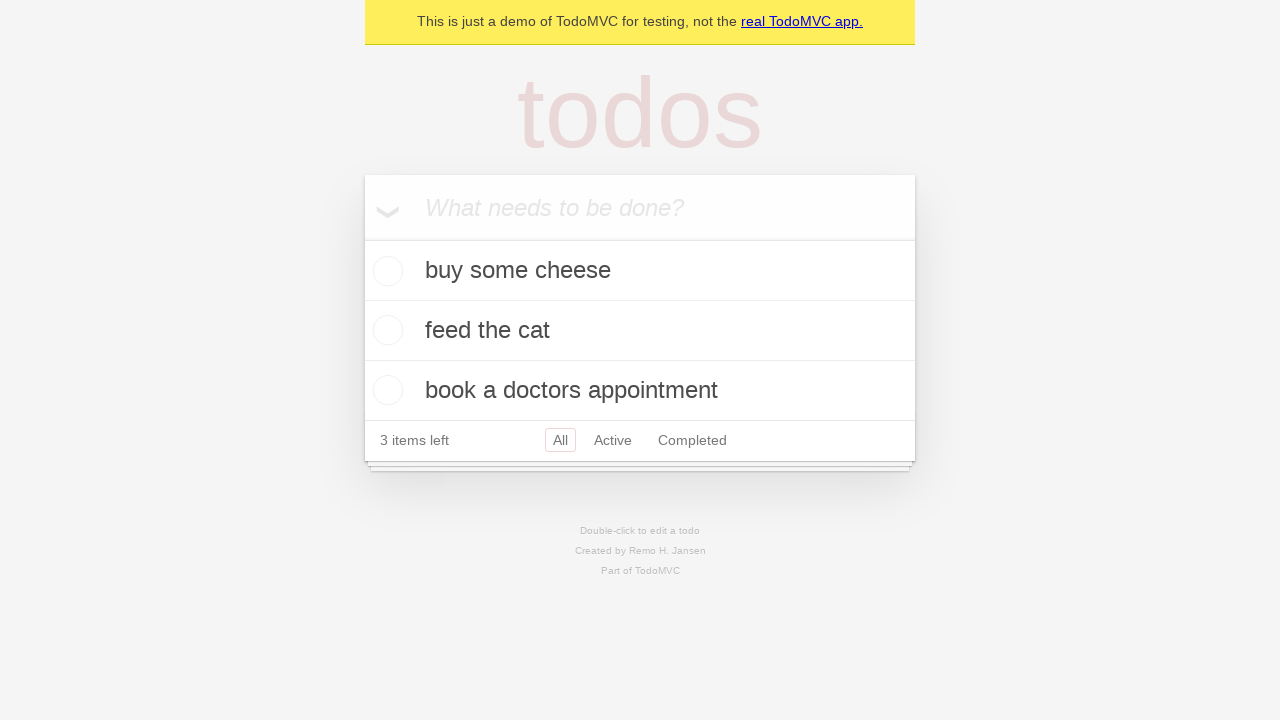

Checked the second todo item (marked as completed) at (385, 330) on internal:testid=[data-testid="todo-item"s] >> nth=1 >> internal:role=checkbox
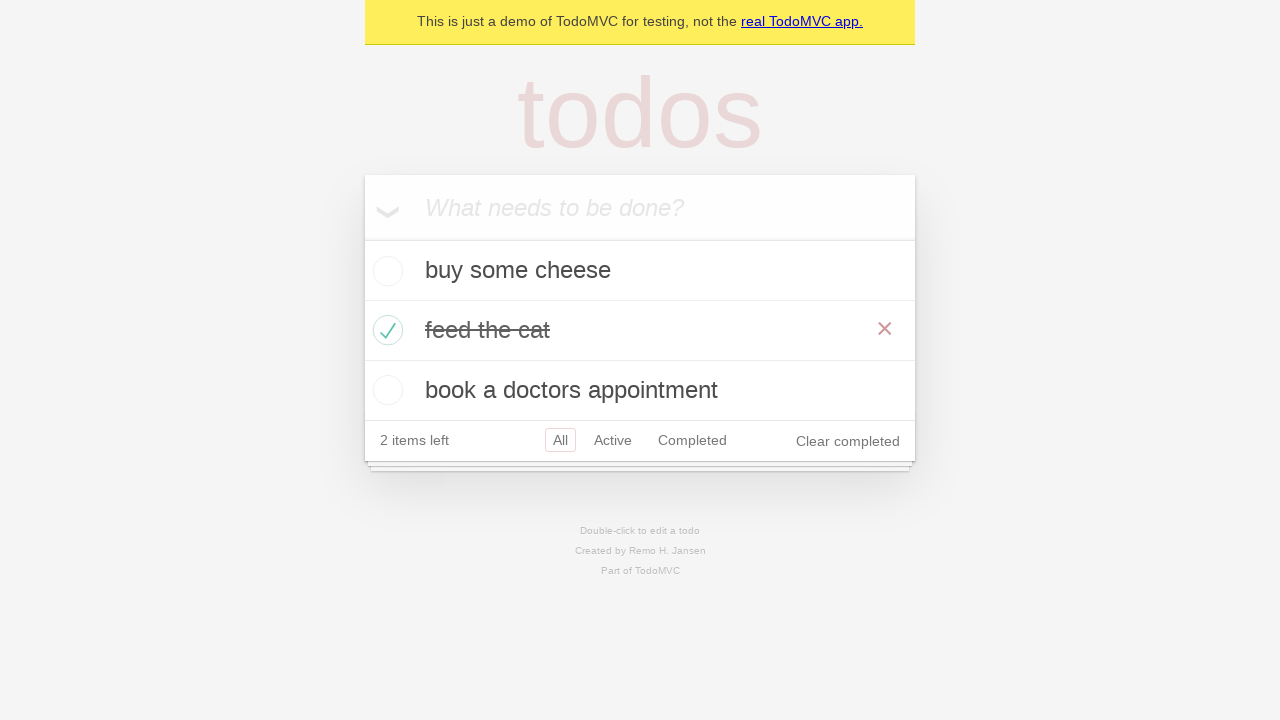

Clicked Active filter to display only active items at (613, 440) on internal:role=link[name="Active"i]
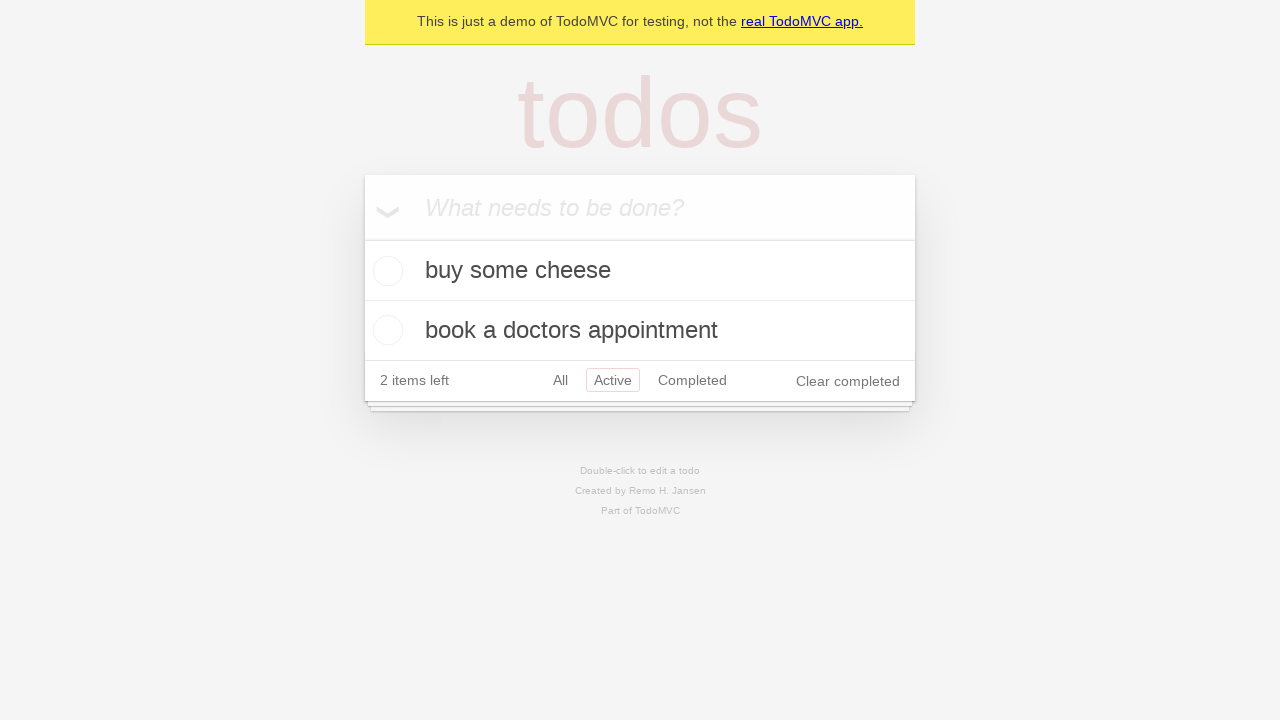

Filtered view loaded with active todos only
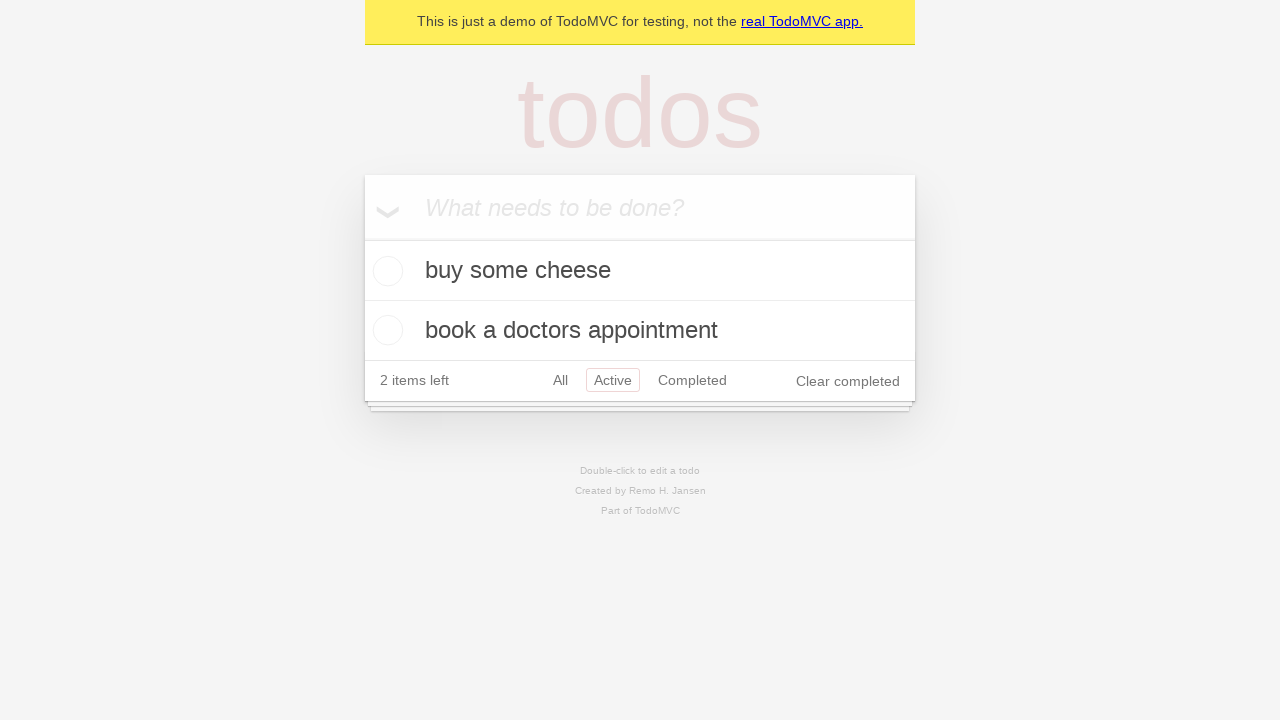

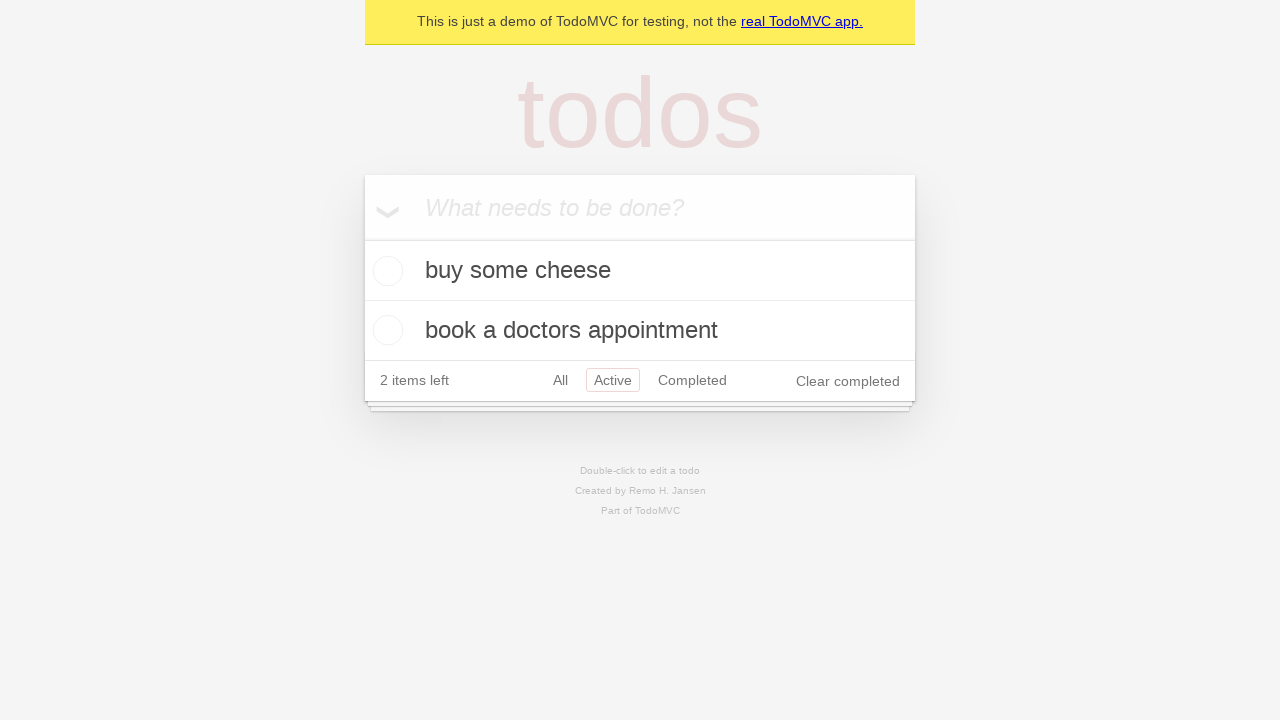